Tests that todo data persists after page reload

Starting URL: https://demo.playwright.dev/todomvc

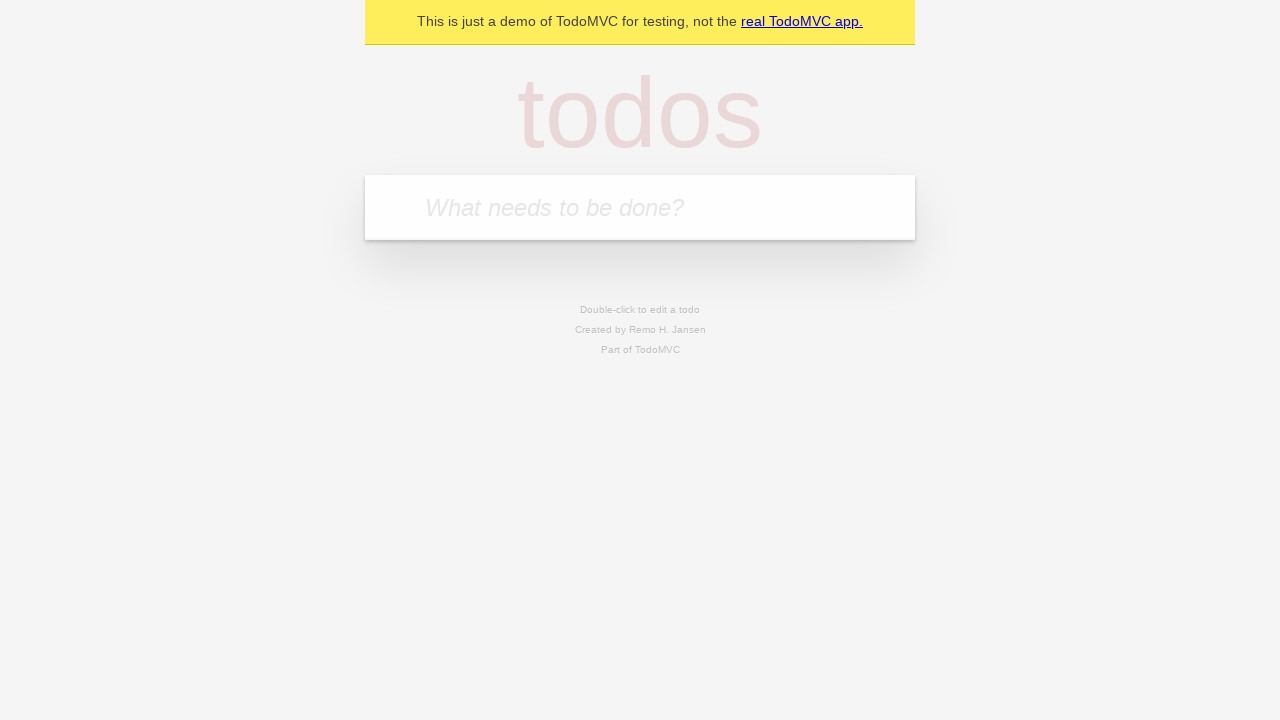

Filled todo input with 'buy some cheese' on internal:attr=[placeholder="What needs to be done?"i]
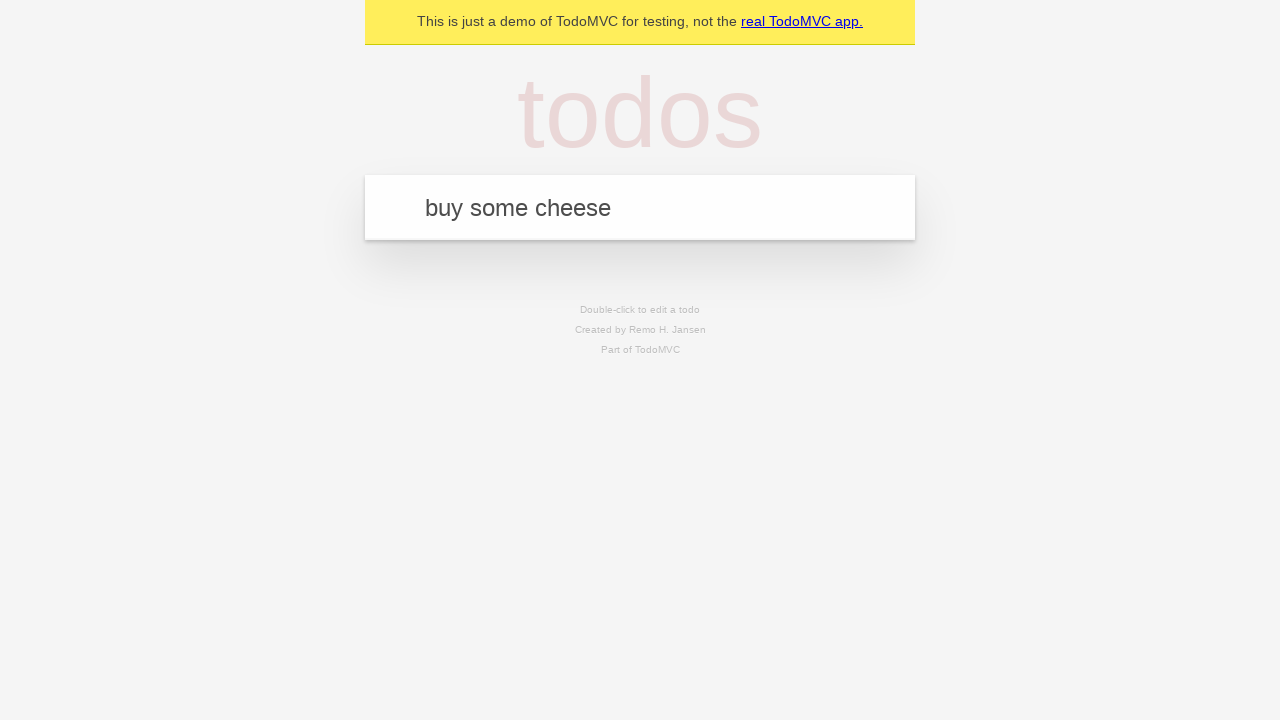

Pressed Enter to create todo 'buy some cheese' on internal:attr=[placeholder="What needs to be done?"i]
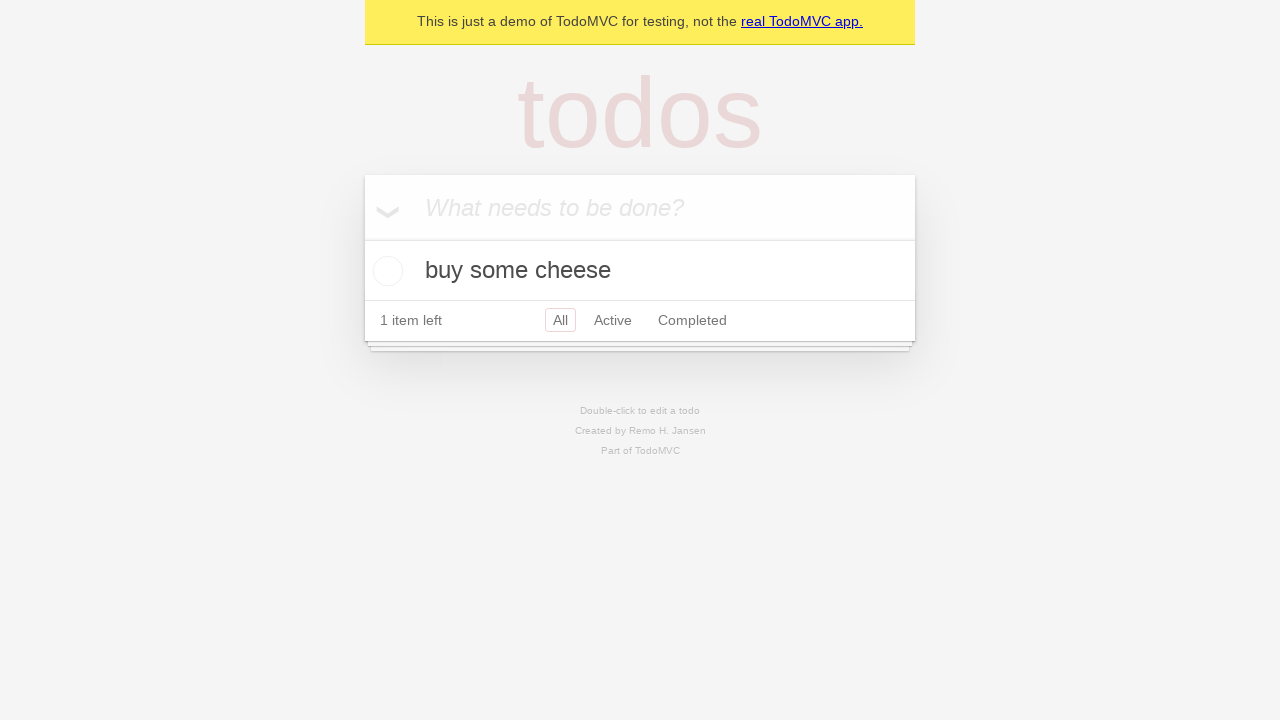

Filled todo input with 'feed the cat' on internal:attr=[placeholder="What needs to be done?"i]
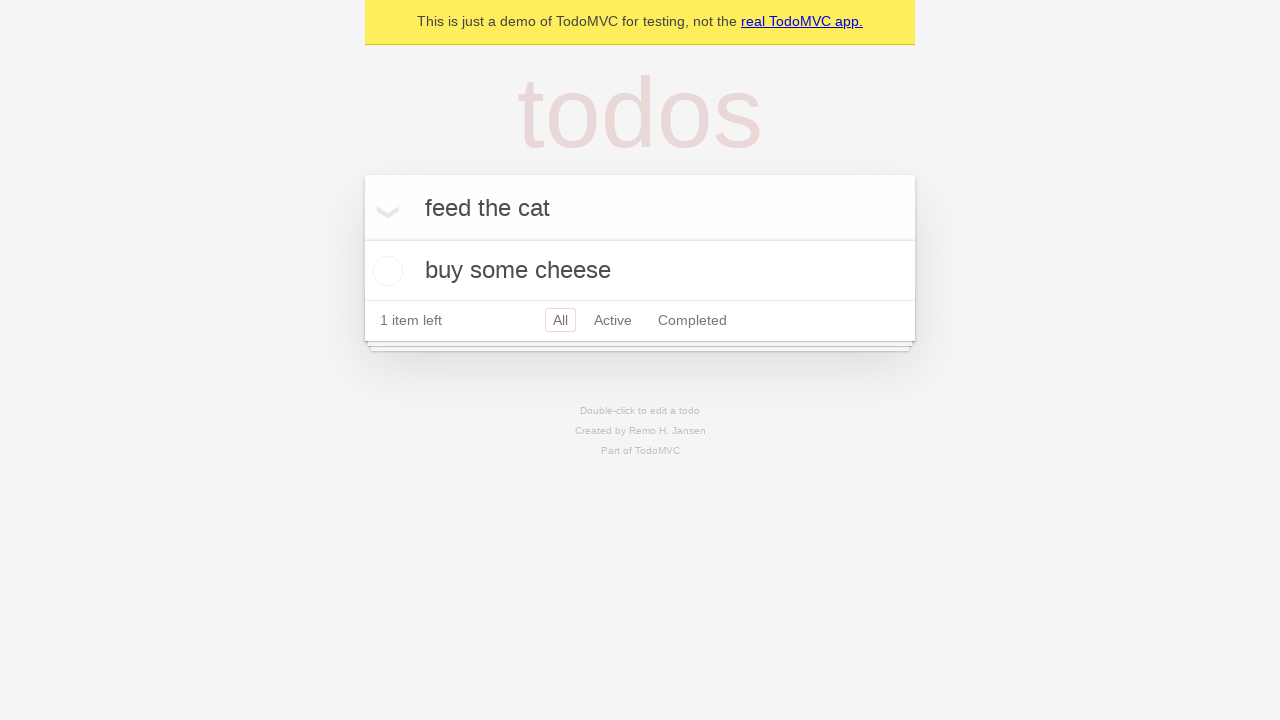

Pressed Enter to create todo 'feed the cat' on internal:attr=[placeholder="What needs to be done?"i]
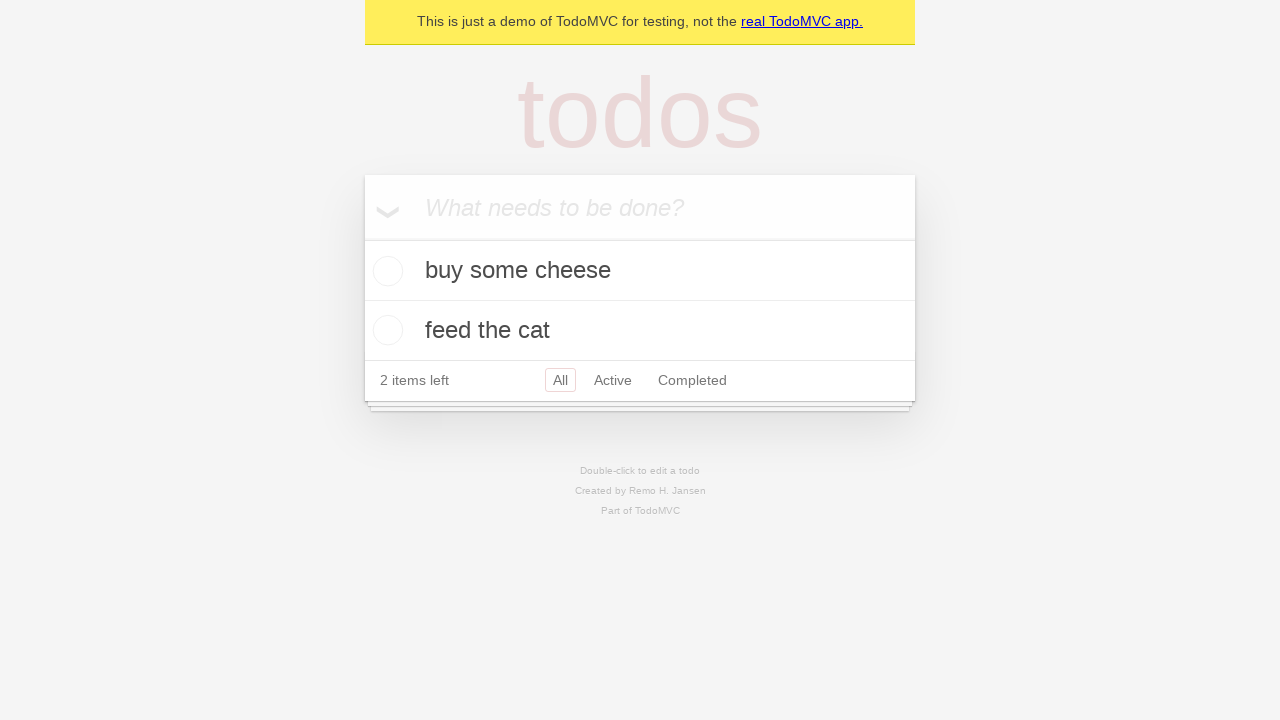

Located first todo item checkbox
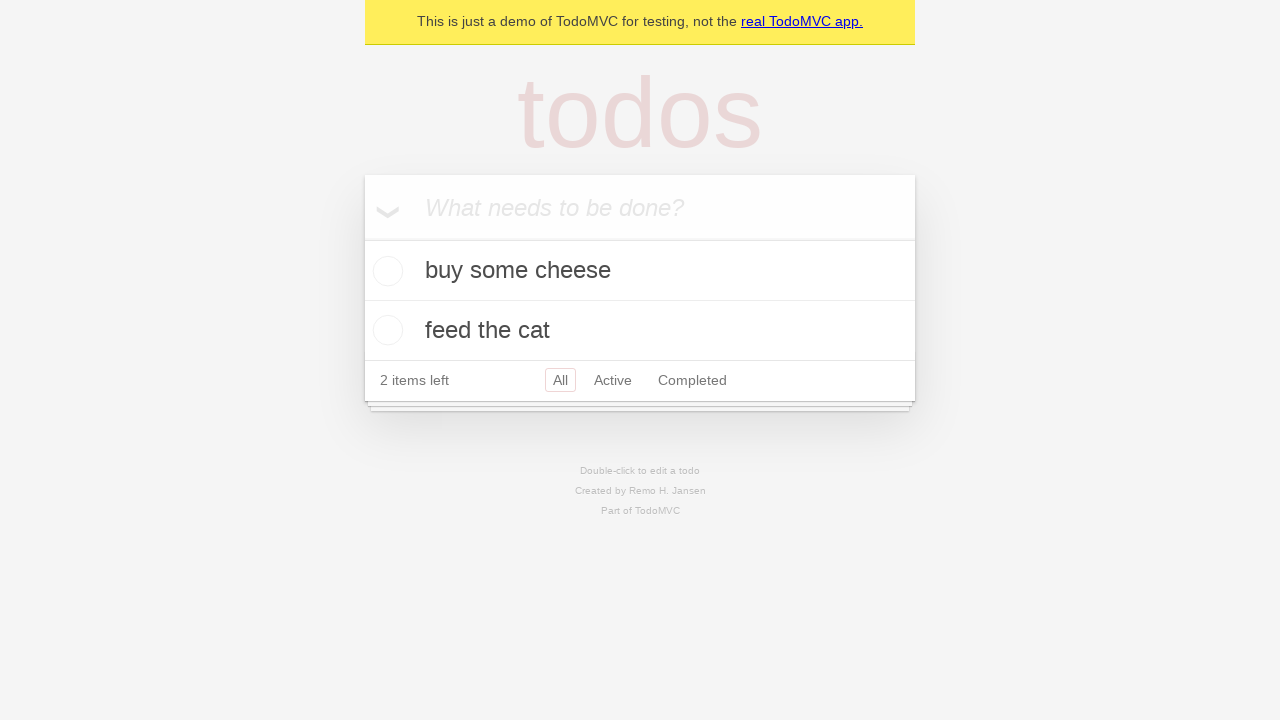

Checked the first todo item at (385, 271) on internal:testid=[data-testid="todo-item"s] >> nth=0 >> internal:role=checkbox
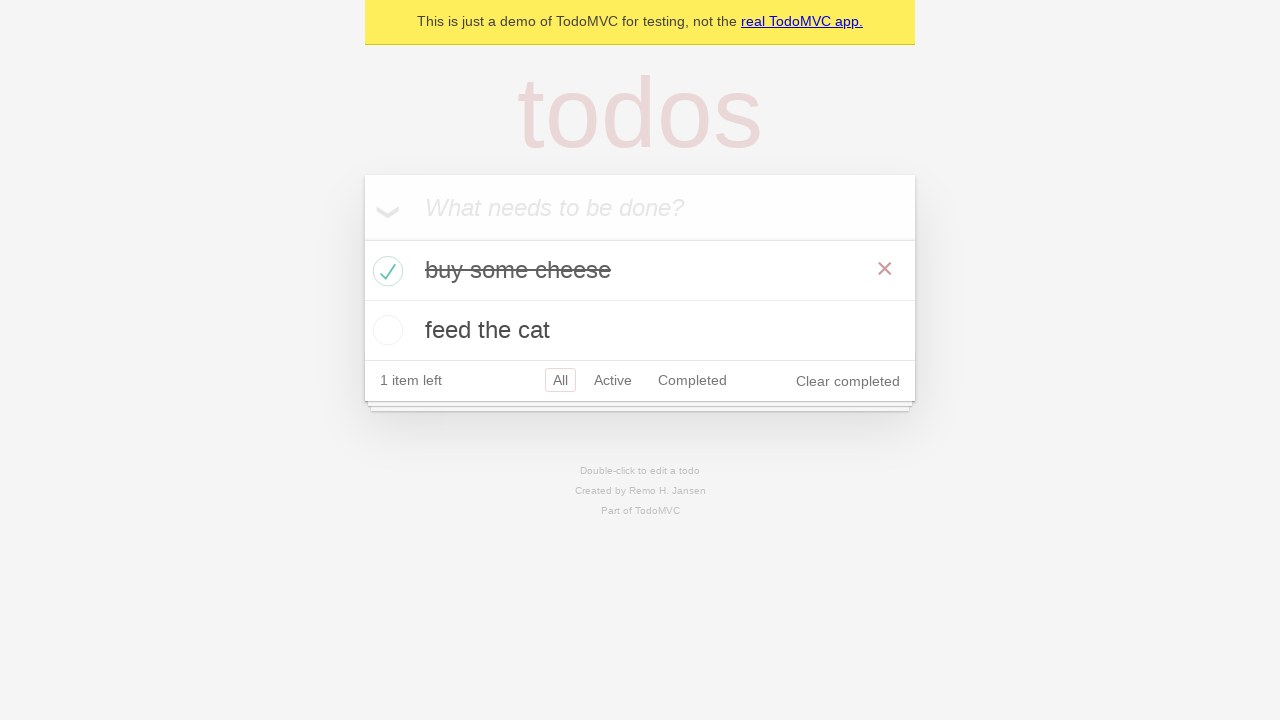

Reloaded the page to test data persistence
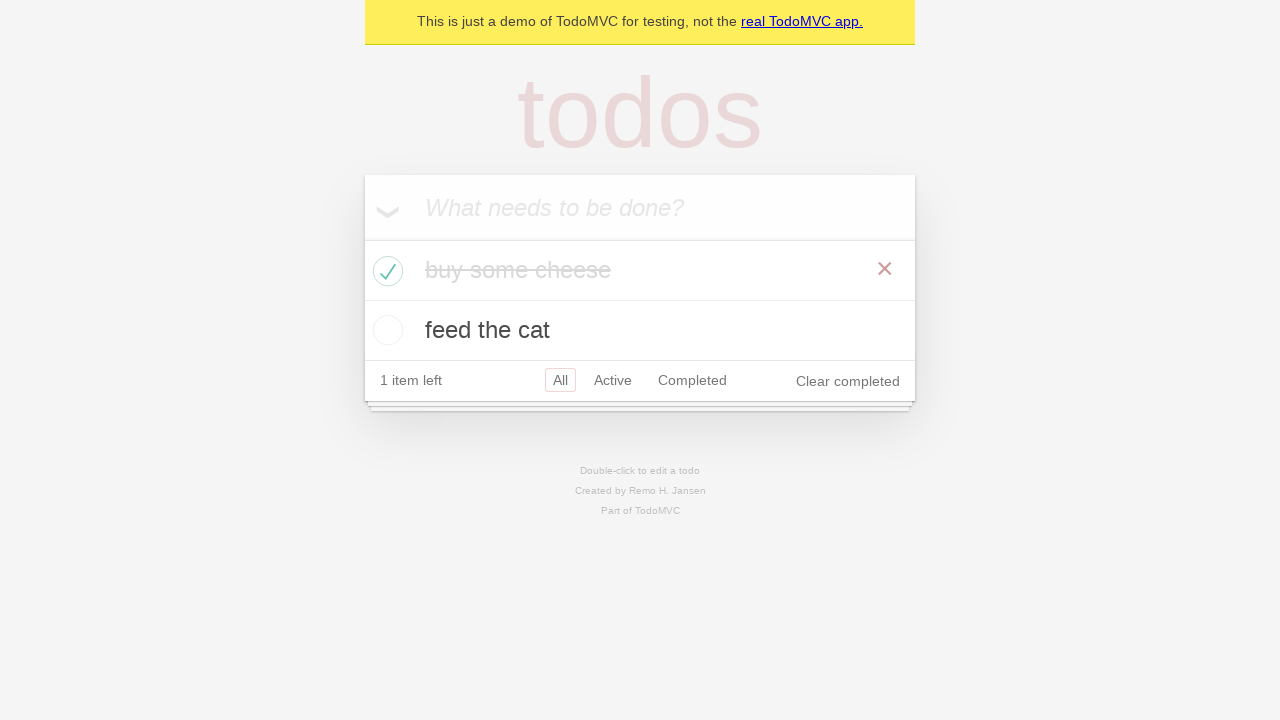

Waited for todo items to load after page reload
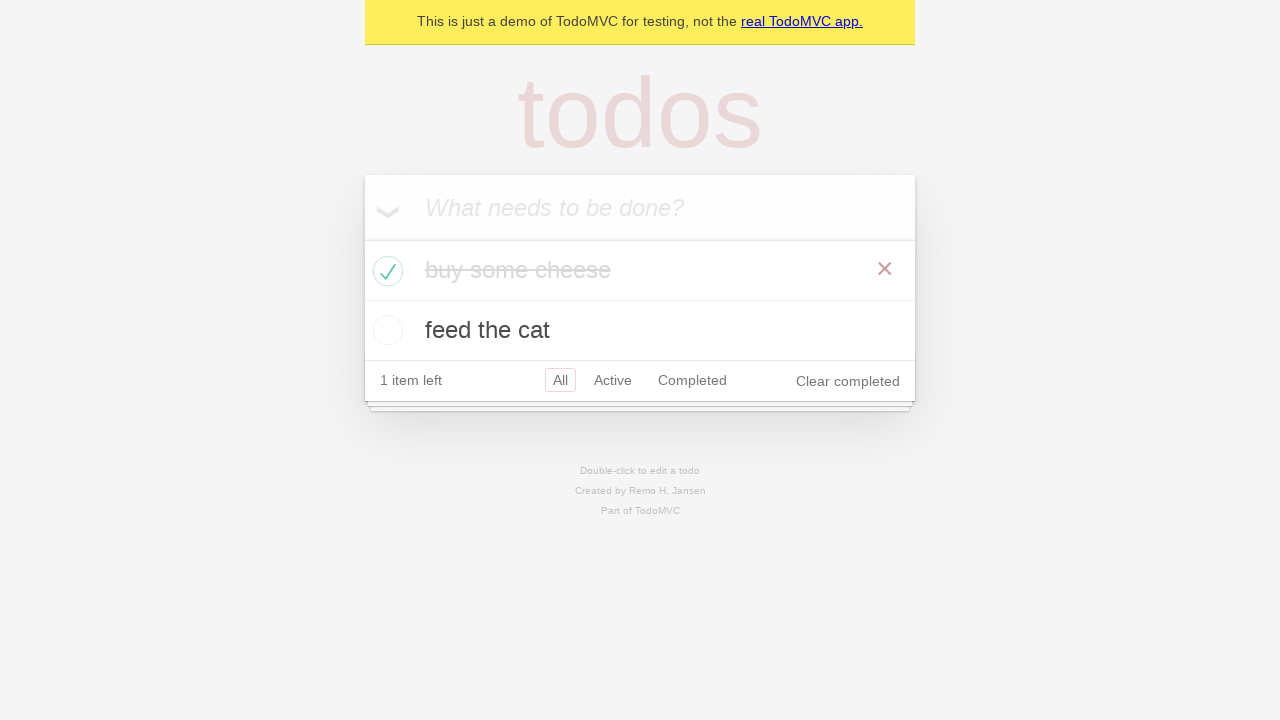

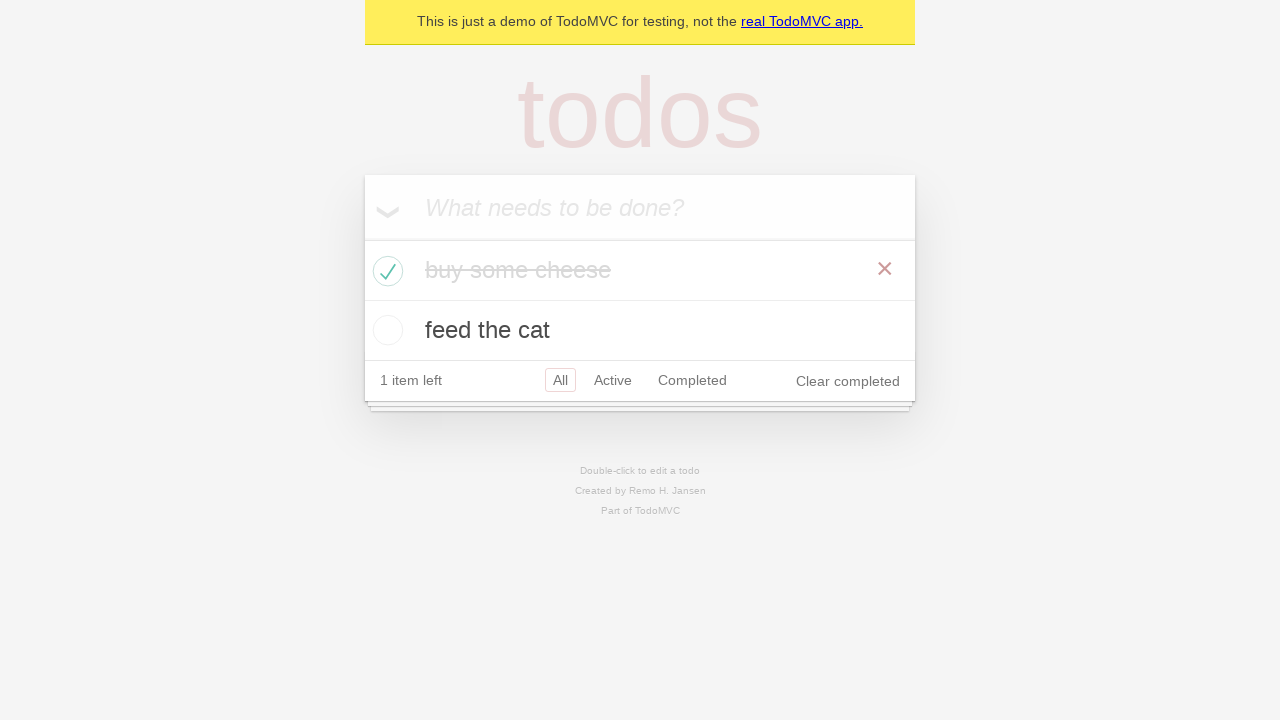